Searches for pharmacies on a healthcare facilities directory by entering "Farma" in the search box and submitting the query

Starting URL: https://lewatmana.com/lokasi/fasilitas-kesehatan/apotek/

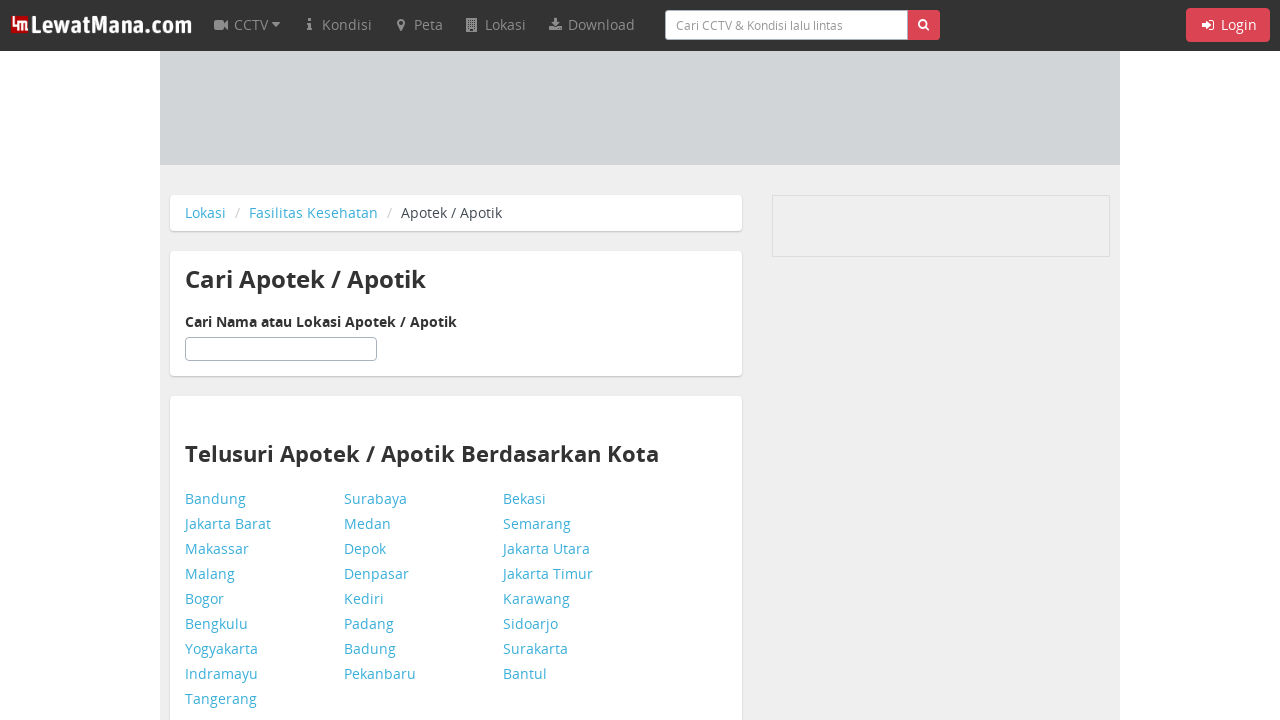

Filled search box with 'Farma' on input#poi-search-by-category-query
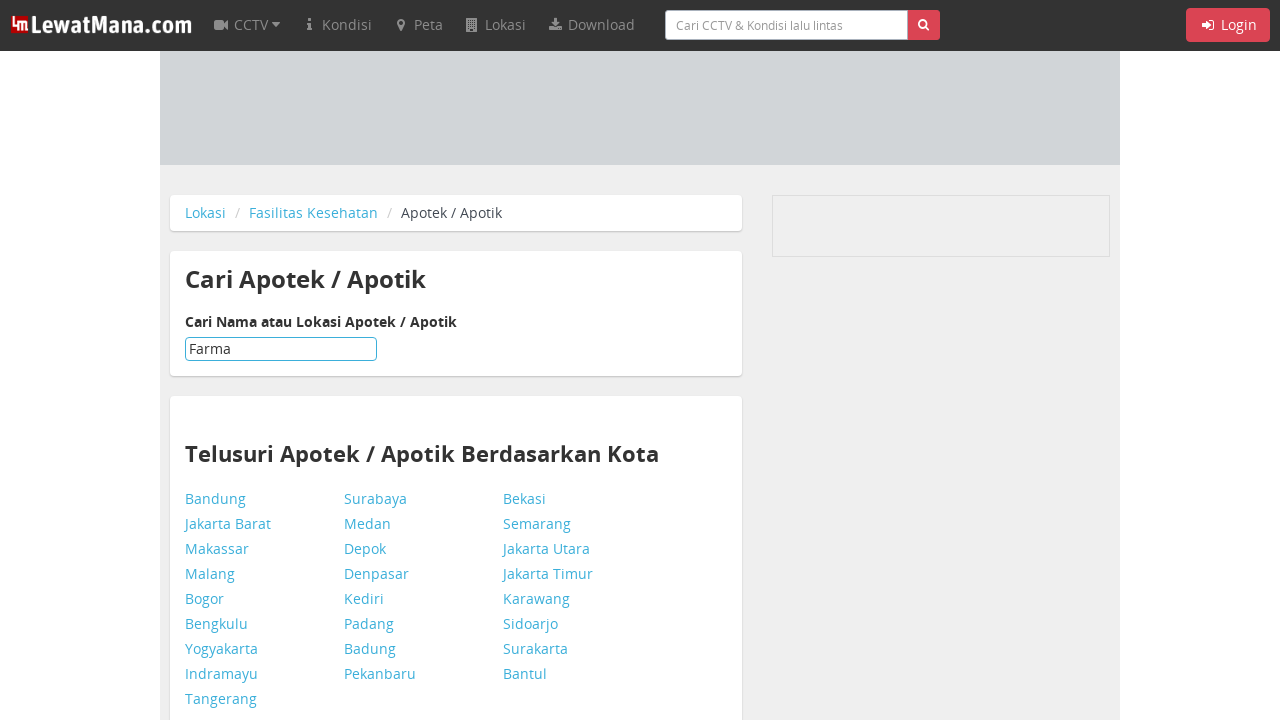

Submitted search query by pressing Enter on input#poi-search-by-category-query
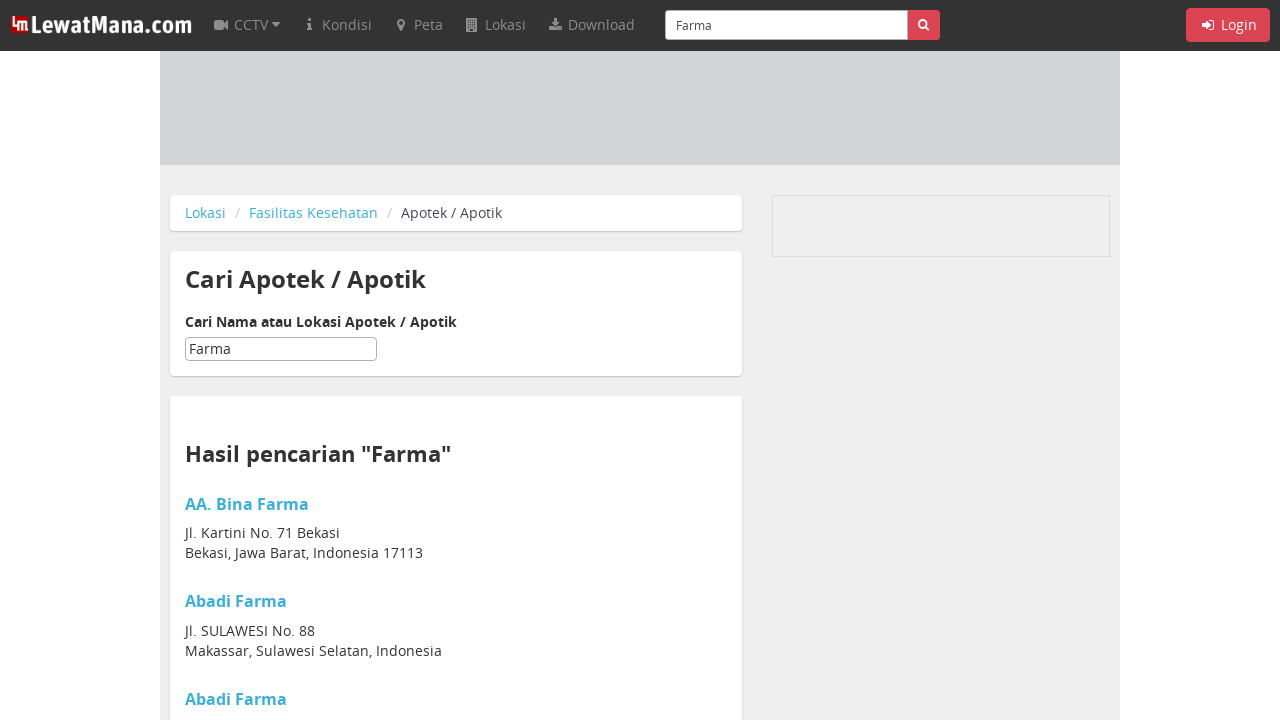

Search results loaded successfully
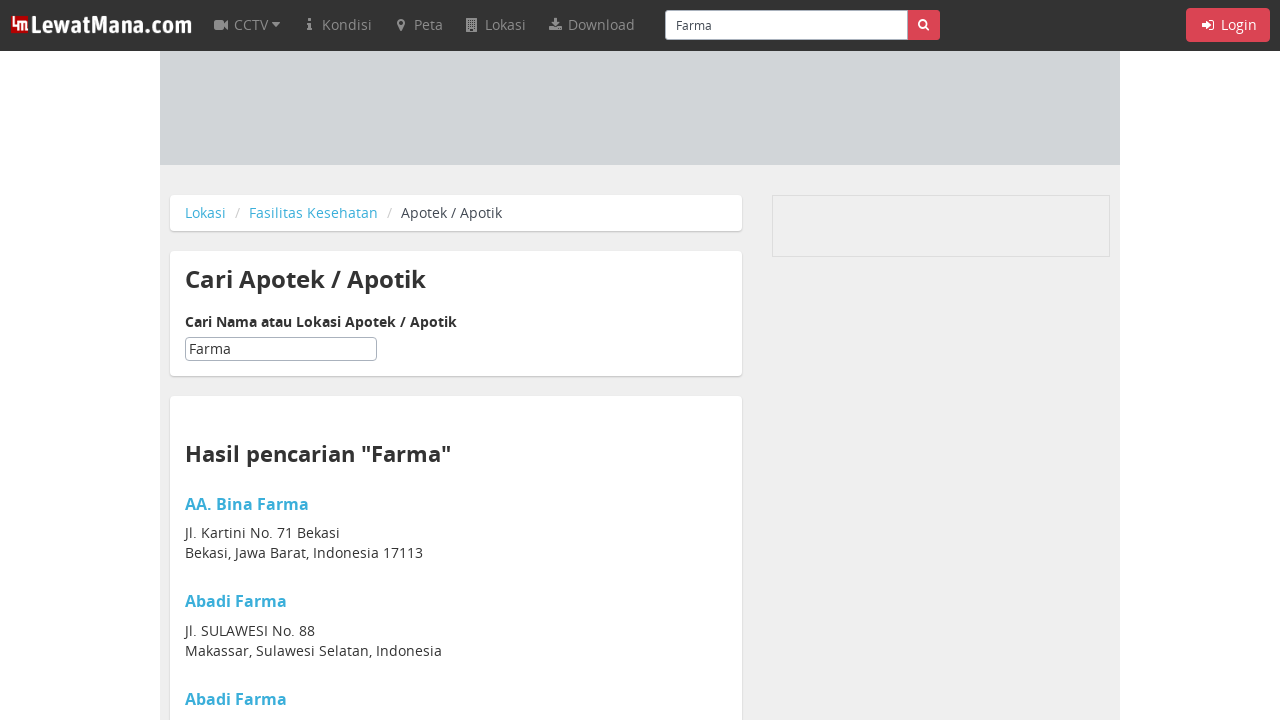

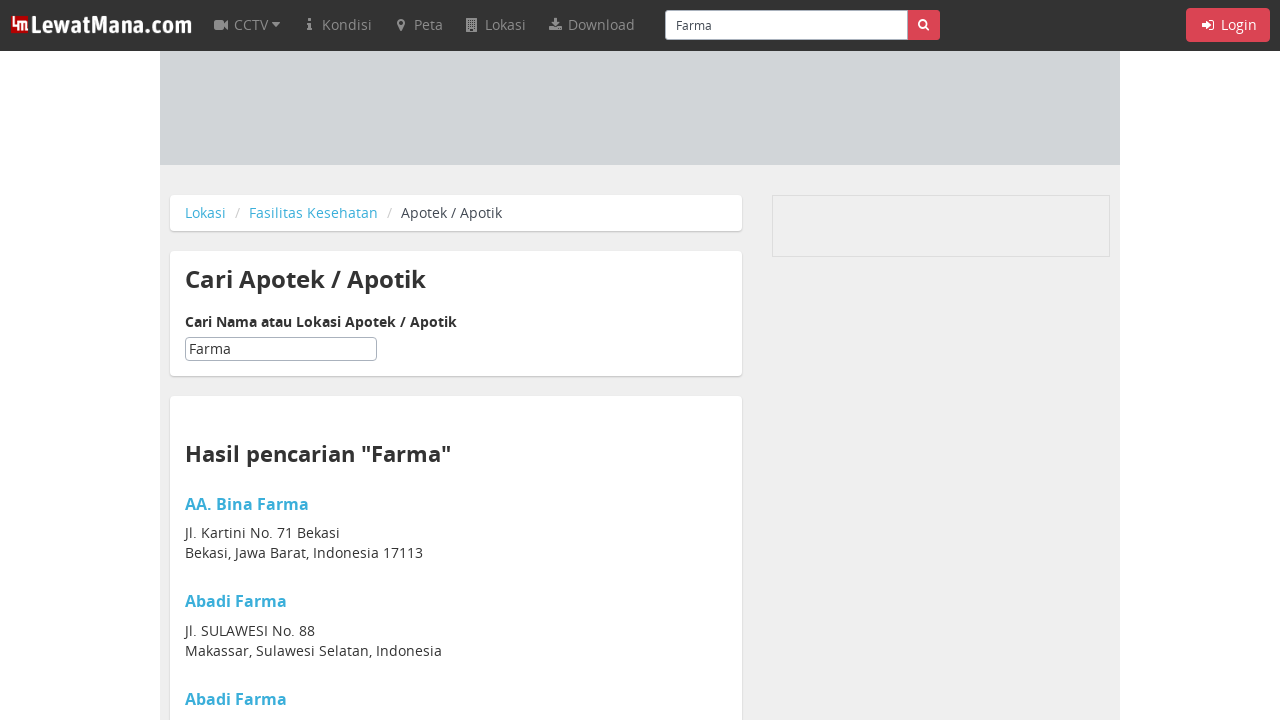